Tests iframe handling by switching to an iframe, clicking a link inside it, returning to the main content, and verifying list elements are displayed.

Starting URL: https://omayo.blogspot.com/

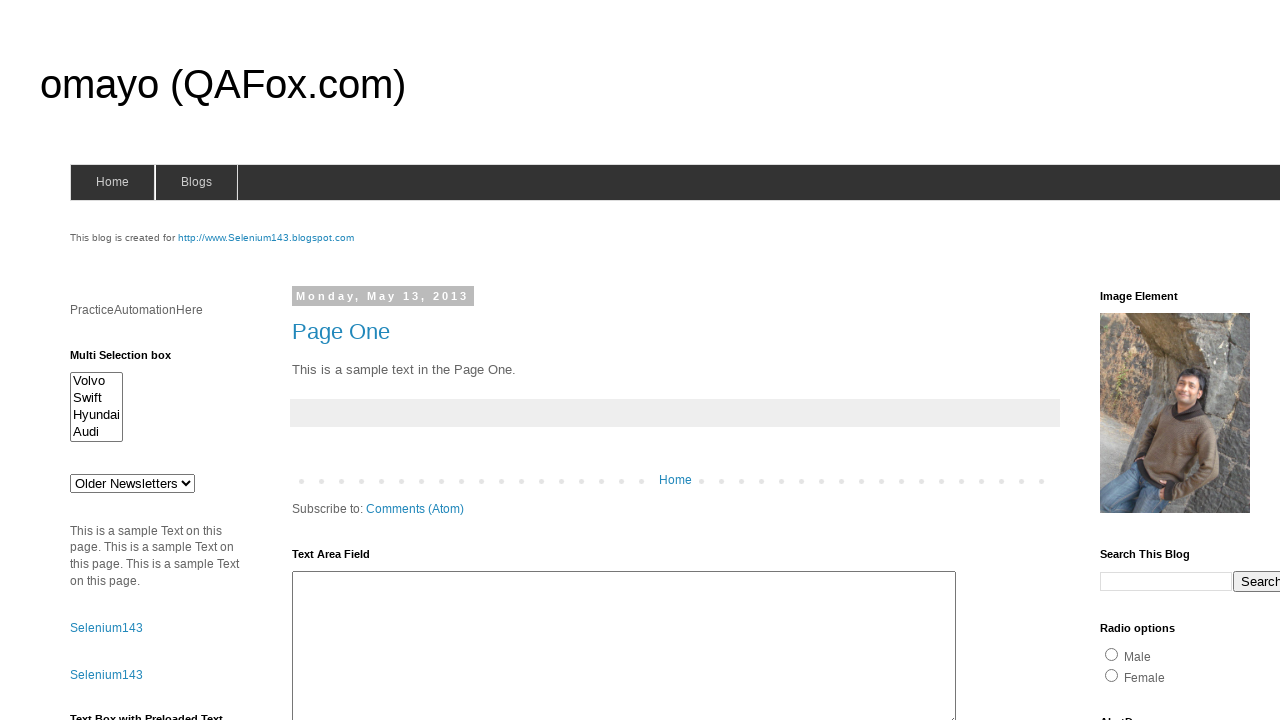

Located all iframe elements on the page
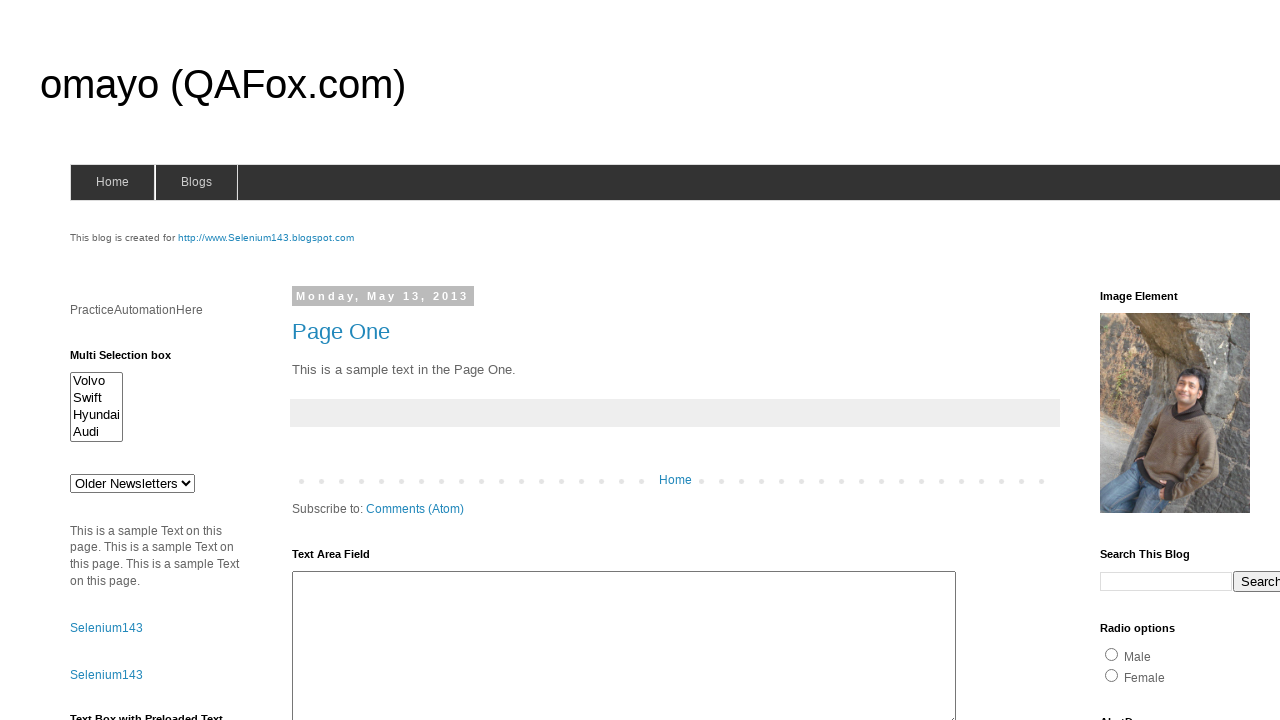

Found 2 iframe(s) on the page
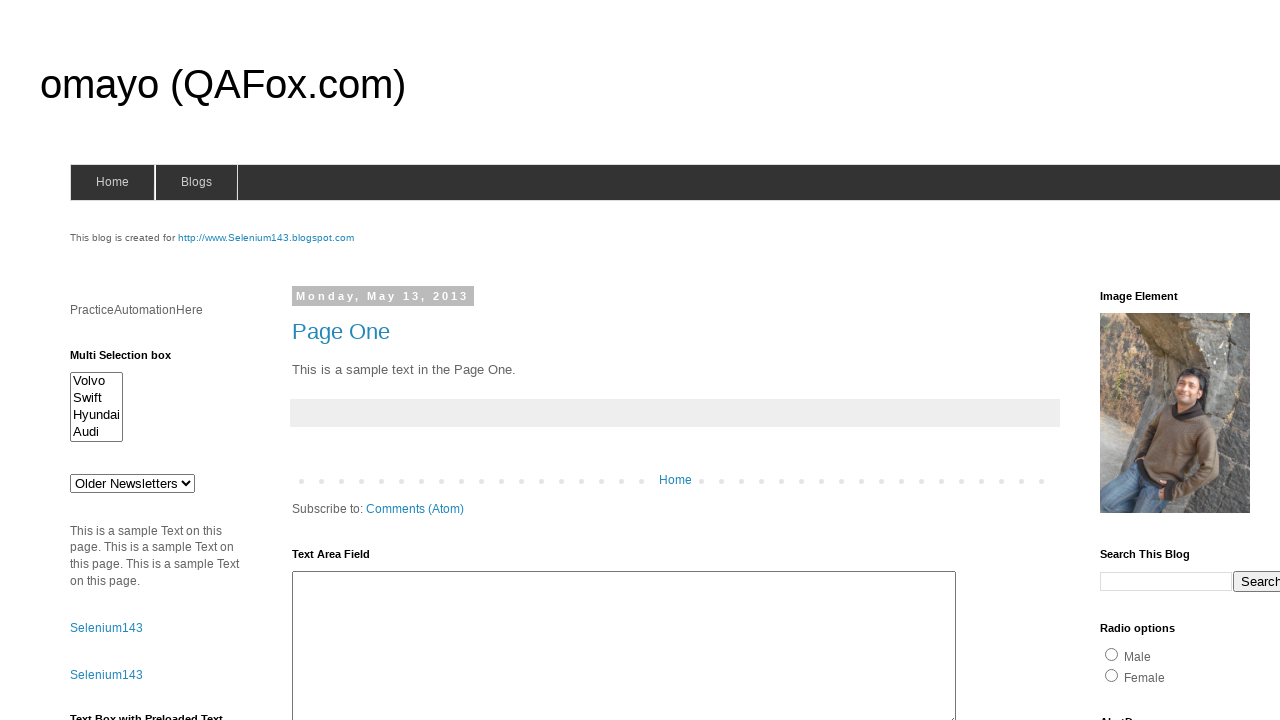

Located iframe with id 'iframe1'
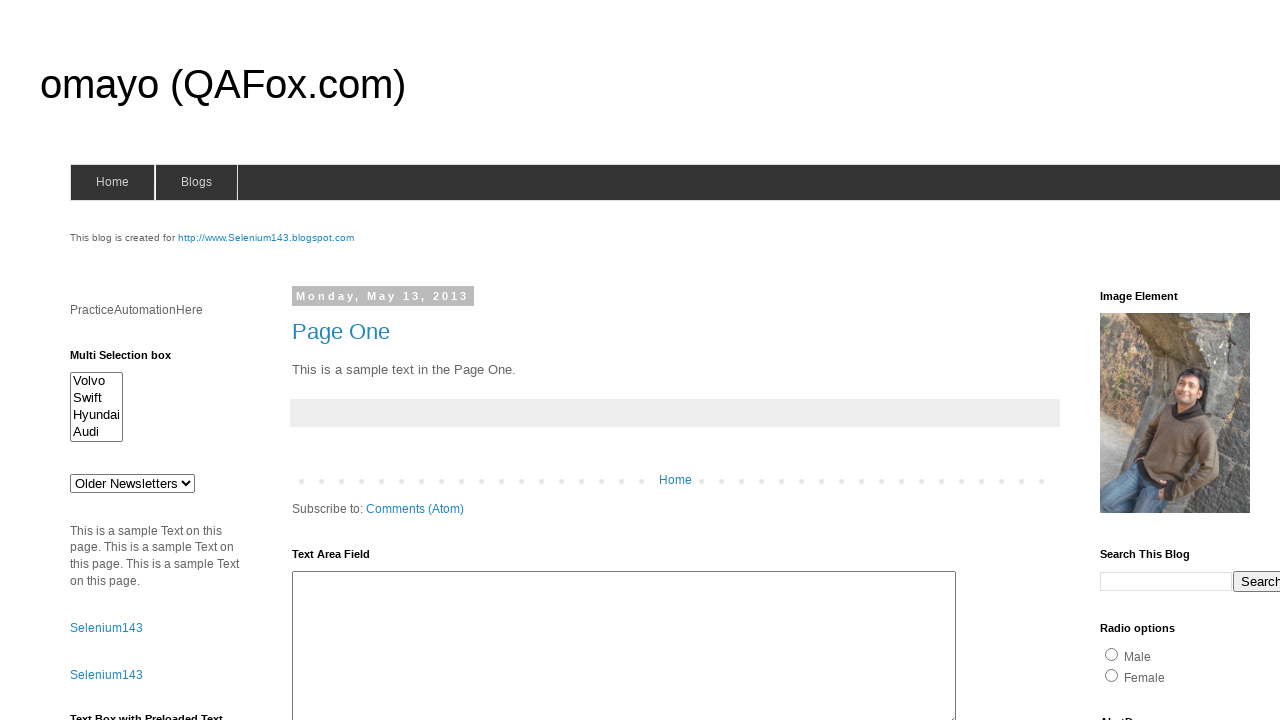

Clicked 'What is Selenium?' link inside iframe at (410, 360) on #iframe1 >> internal:control=enter-frame >> a:has-text('What is Selenium?')
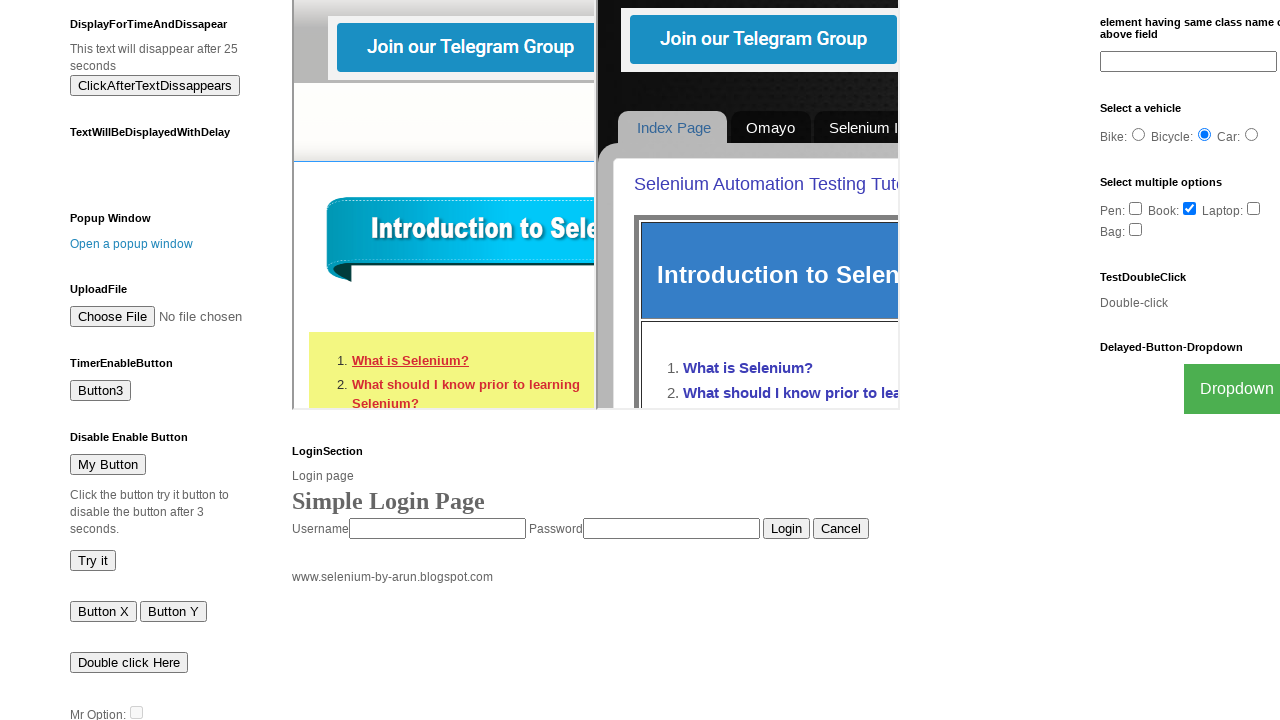

Located unordered list items in main content
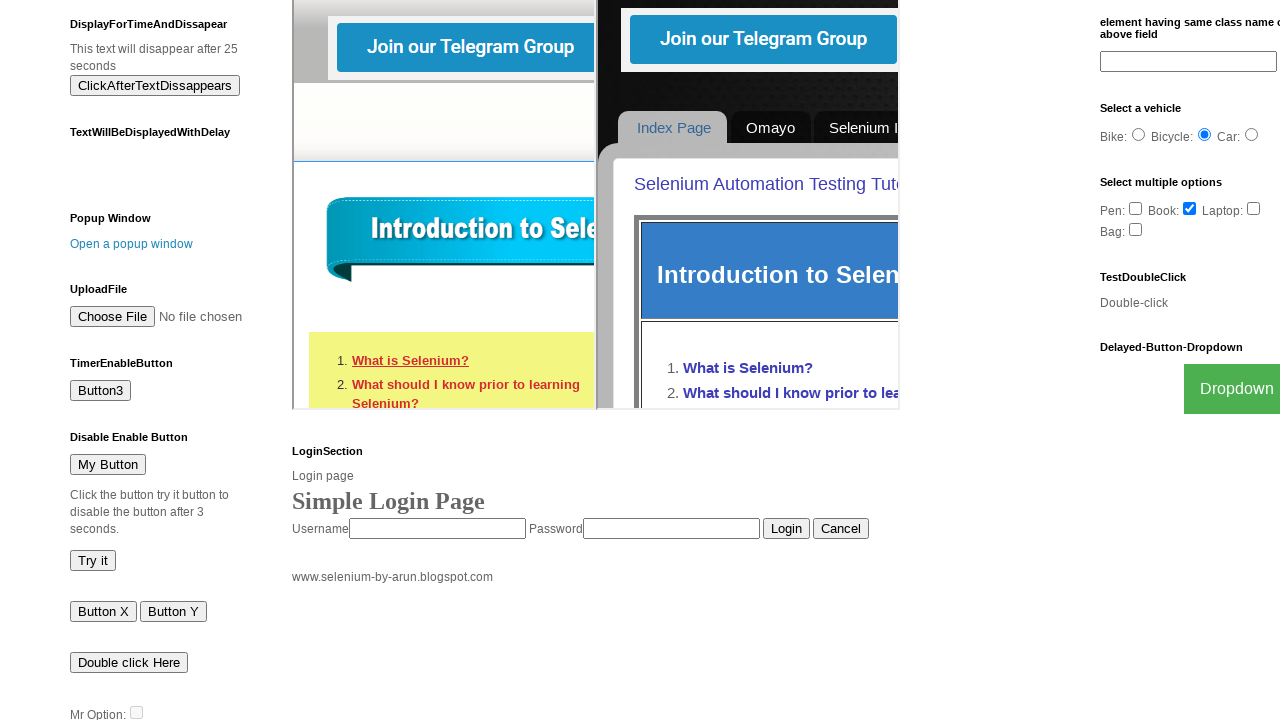

Retrieved text content from list item 1: 'Apple'
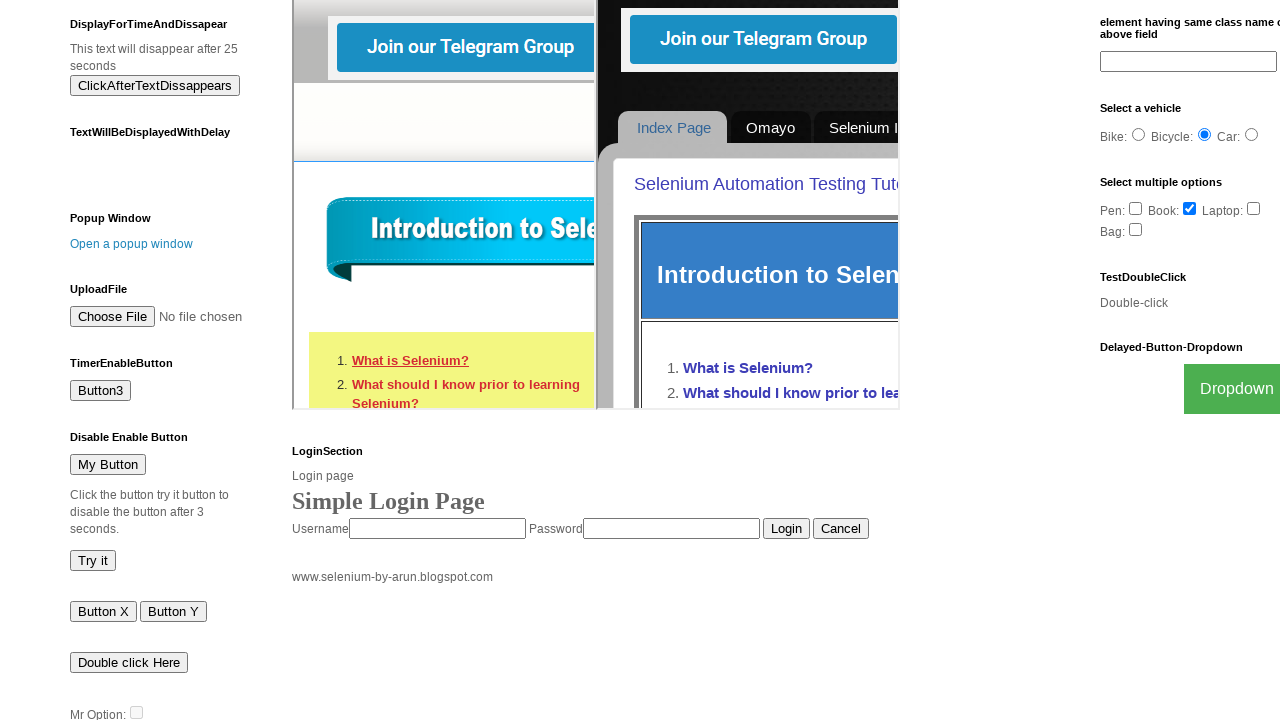

Retrieved text content from list item 2: 'Mango'
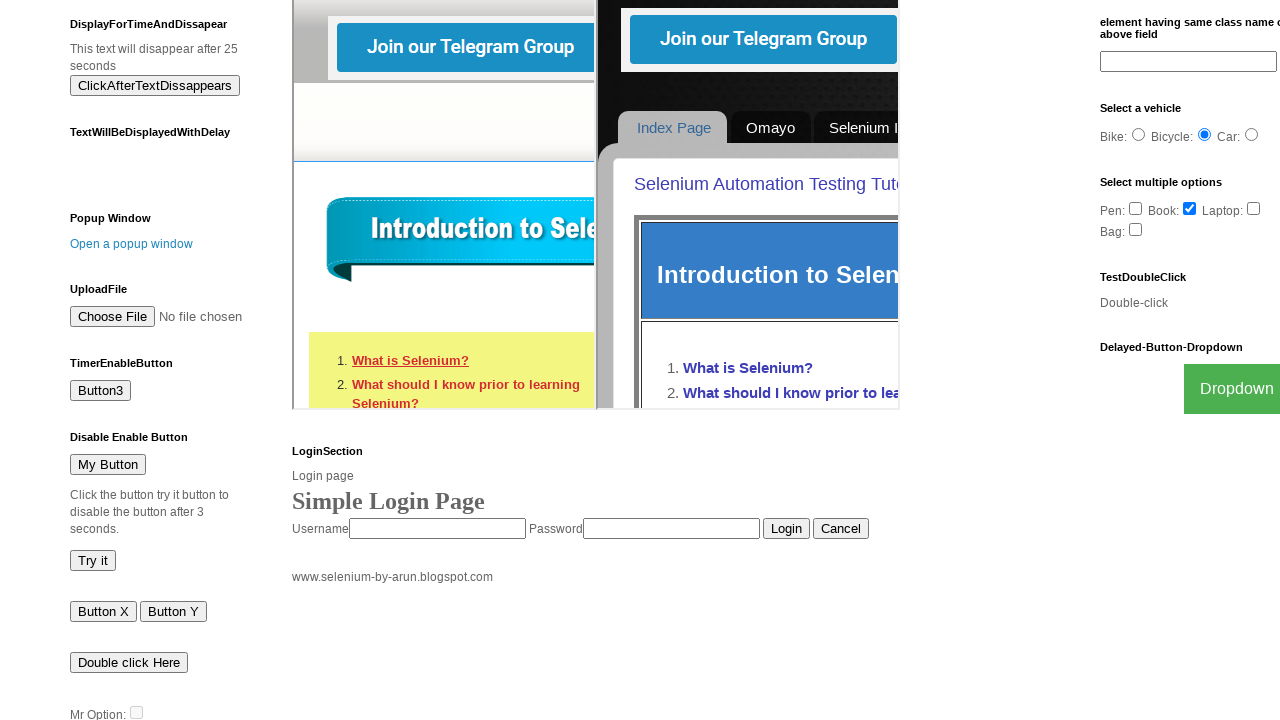

Retrieved text content from list item 3: 'Orange'
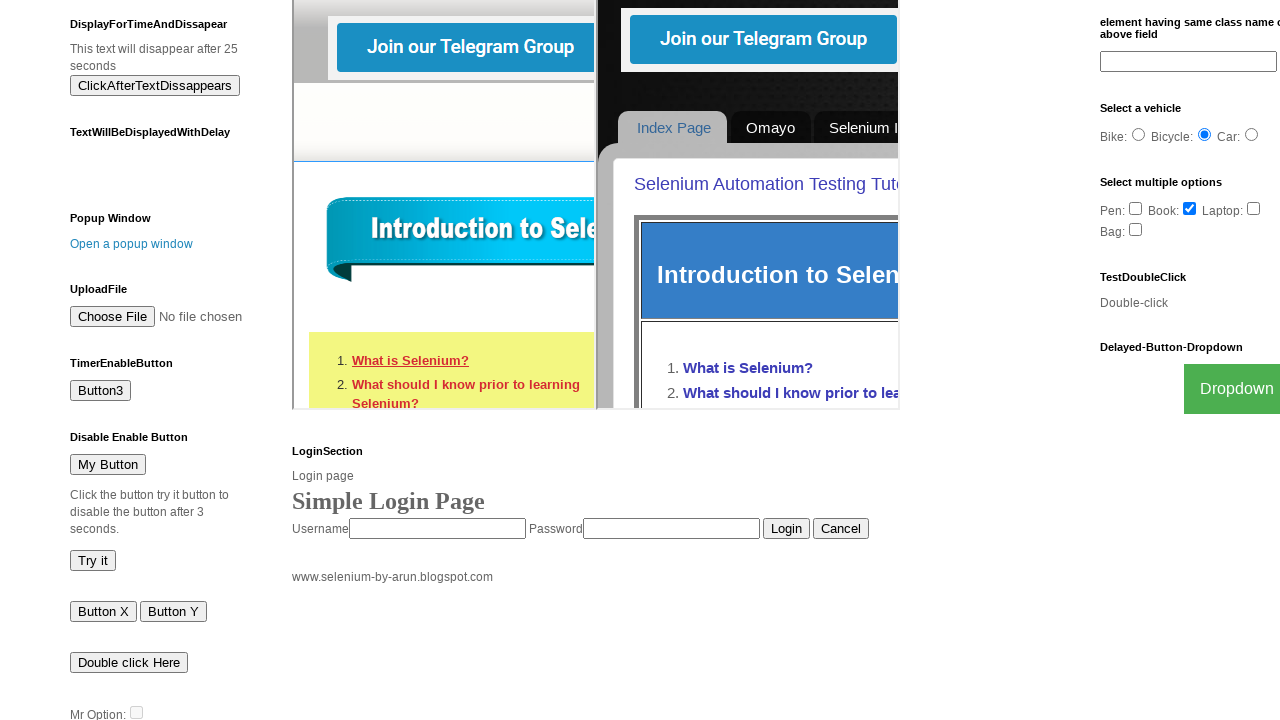

Retrieved text content from list item 4: 'Banana'
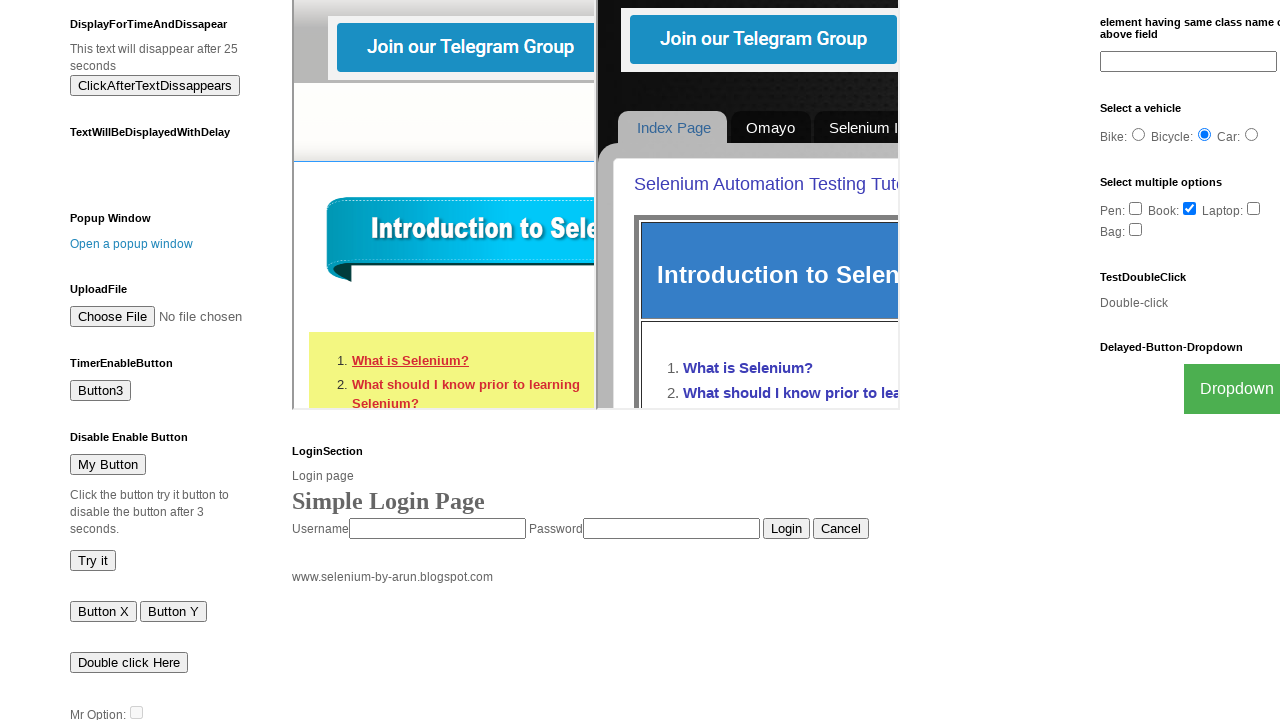

Retrieved text content from list item 5: 'Grapes'
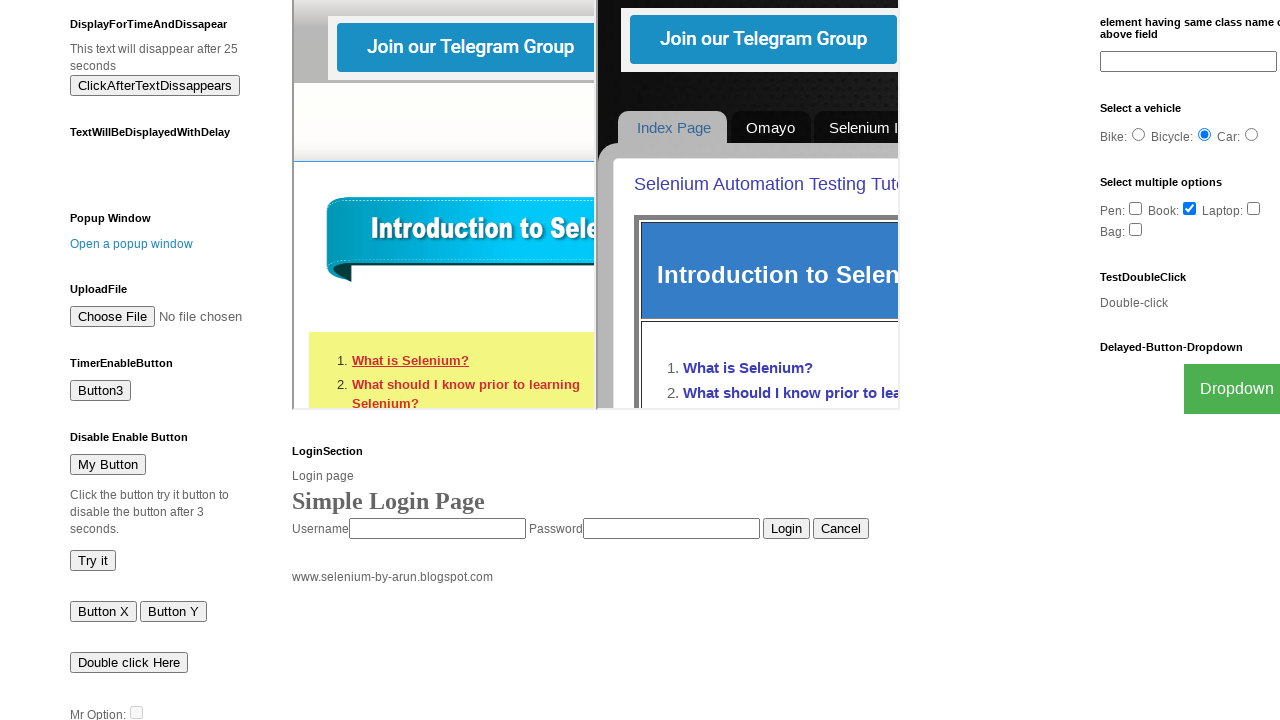

Retrieved text content from list item 6: 'Pomegranate'
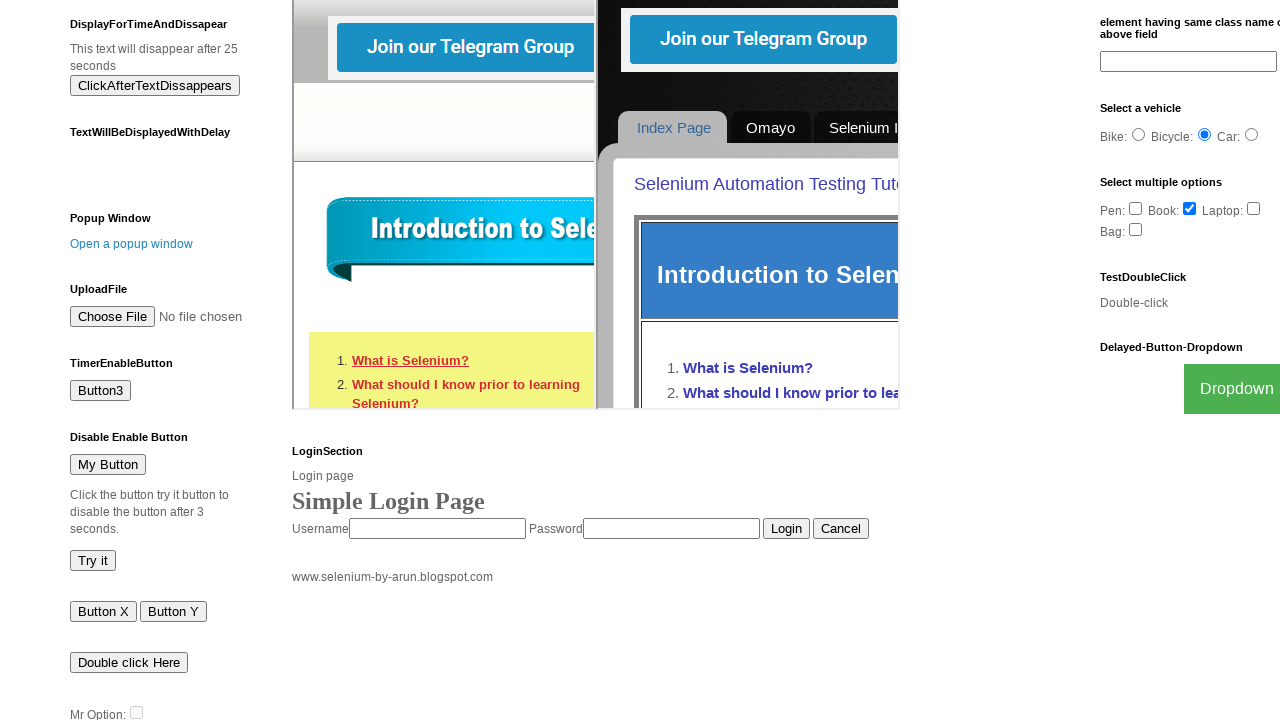

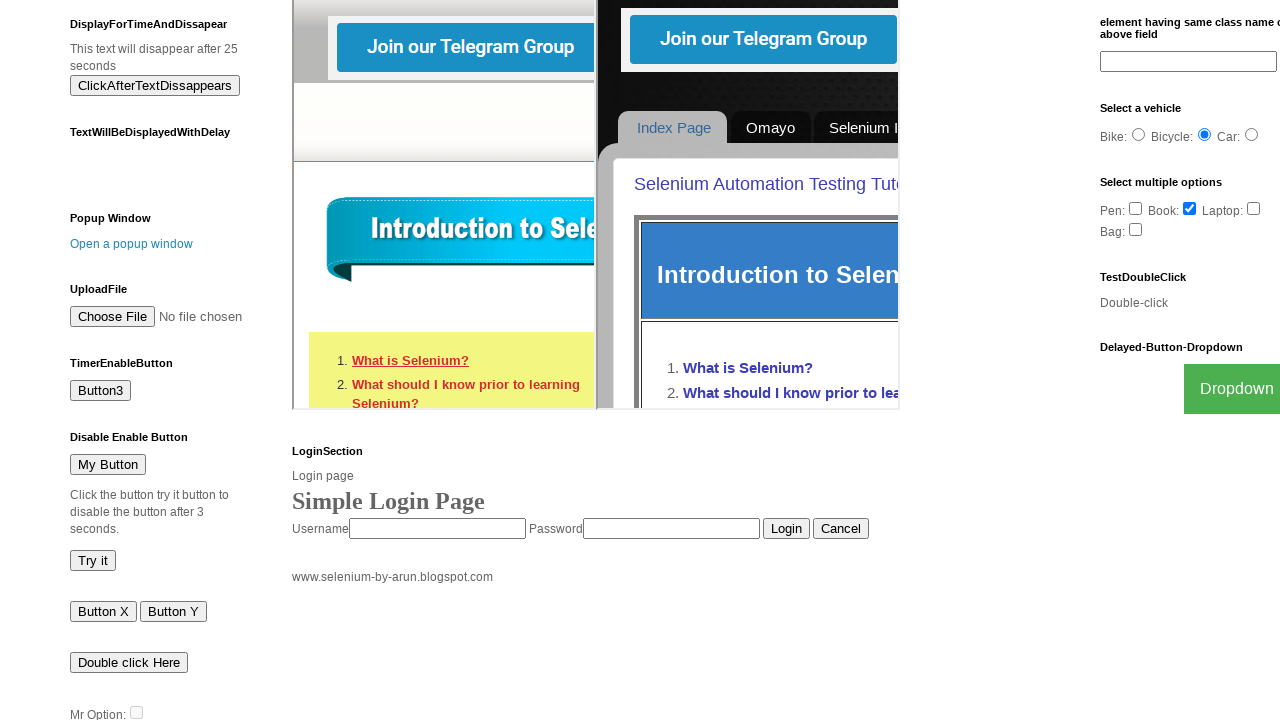